Tests JavaScript alert functionality by clicking the alert button, accepting it, and verifying the success message

Starting URL: http://practice.cydeo.com/javascript_alerts

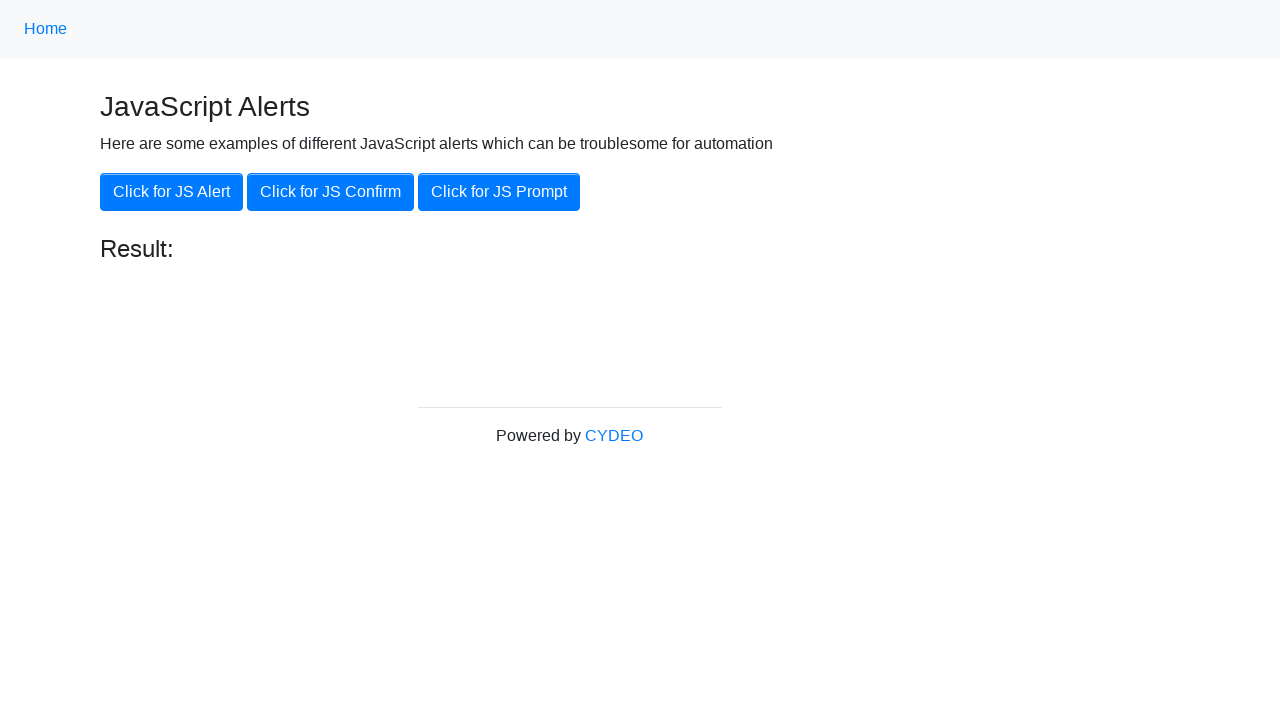

Clicked the 'Click for JS Alert' button at (172, 192) on xpath=//button[.='Click for JS Alert']
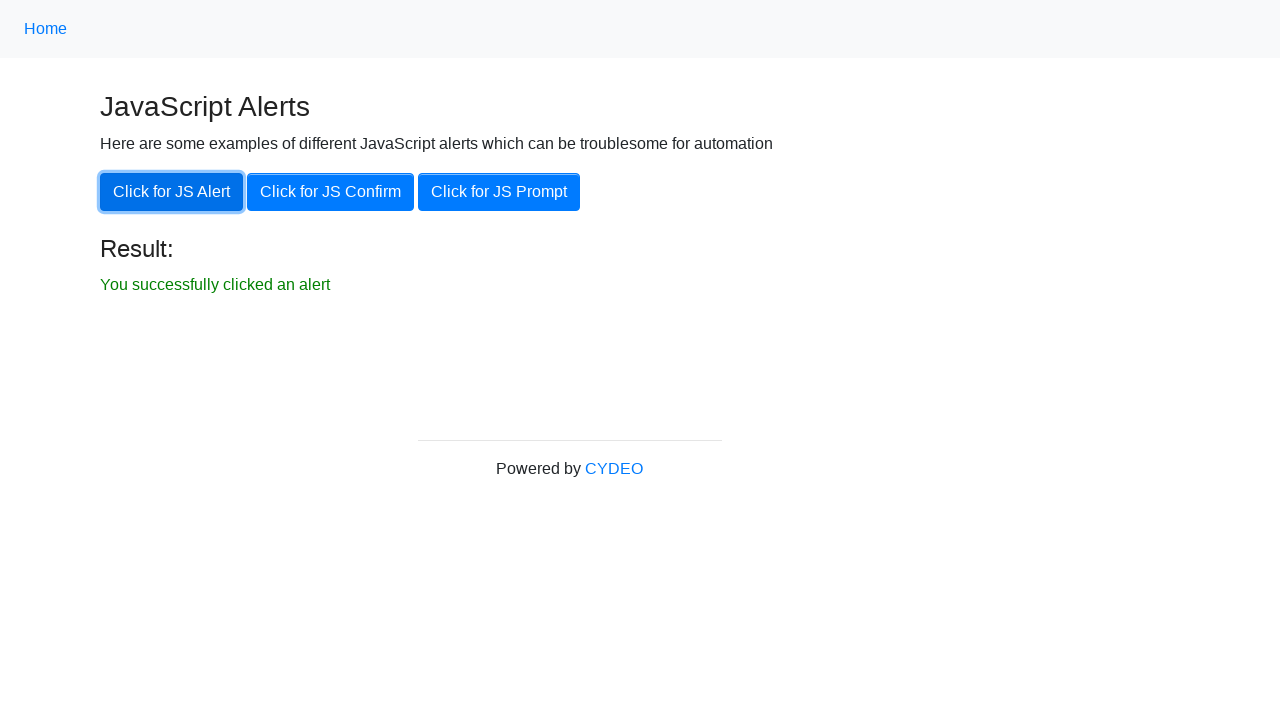

Set up dialog handler to accept alerts
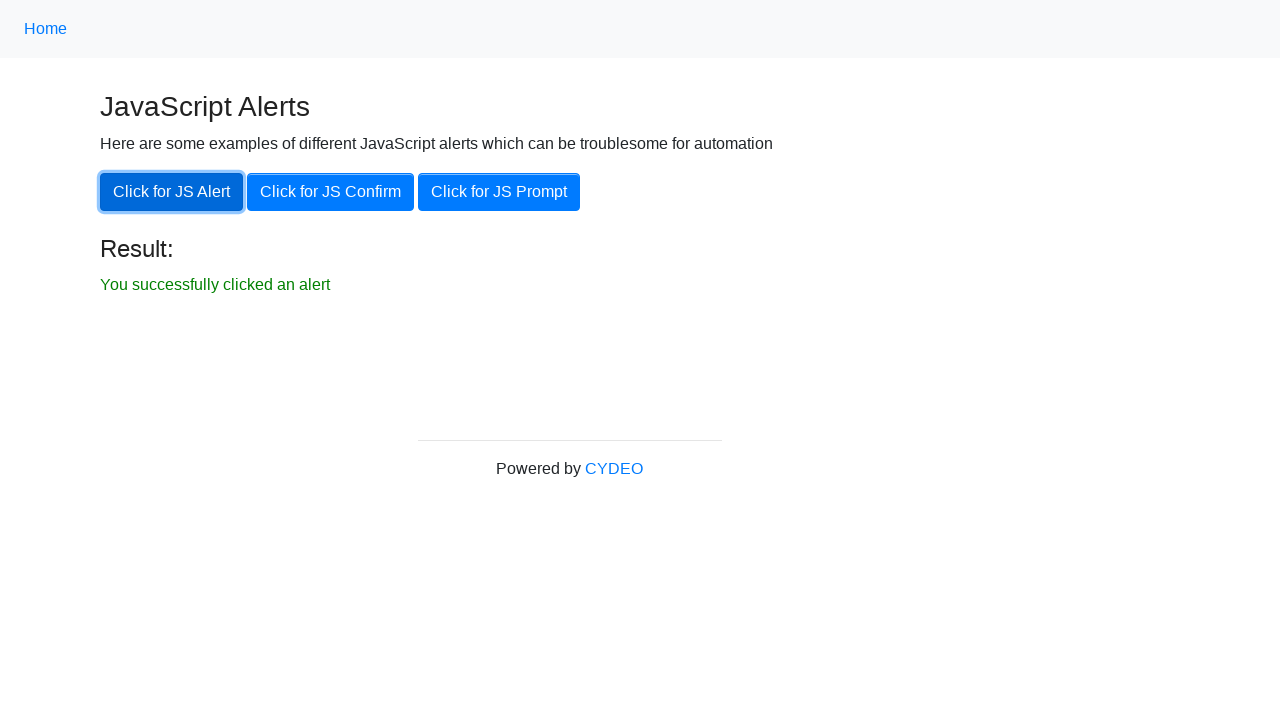

Waited for result element to appear
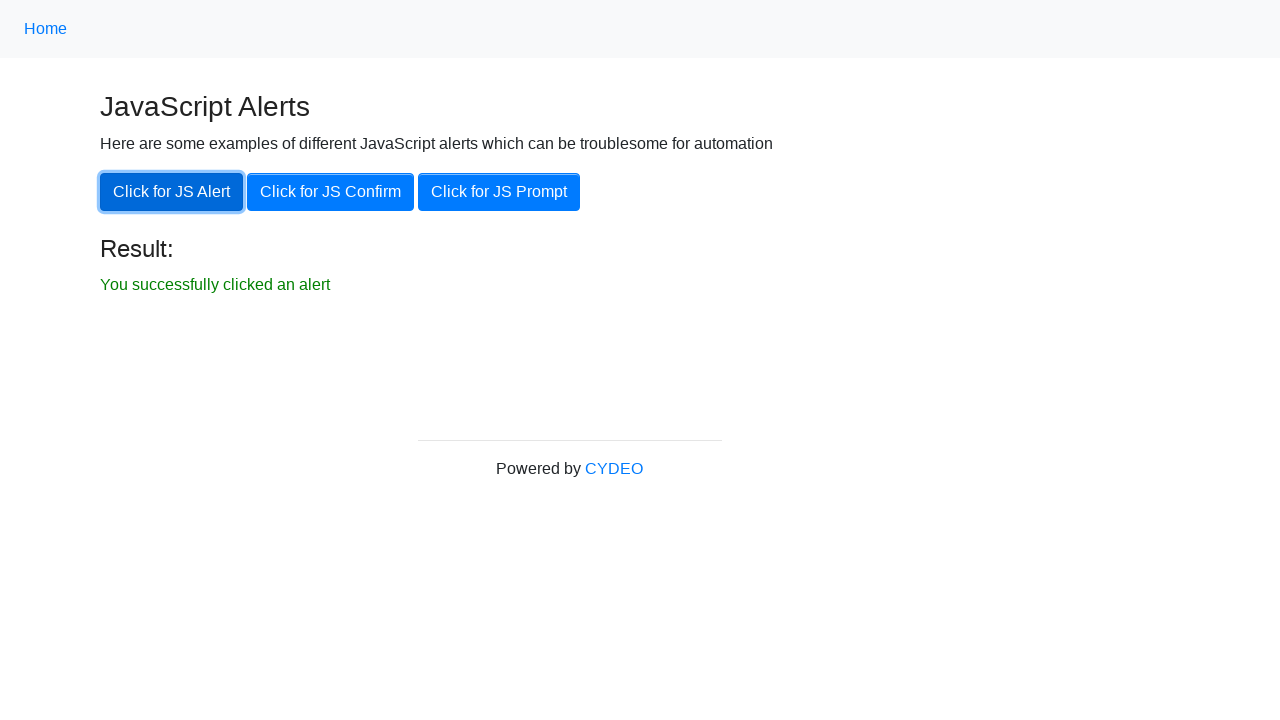

Located the result text element
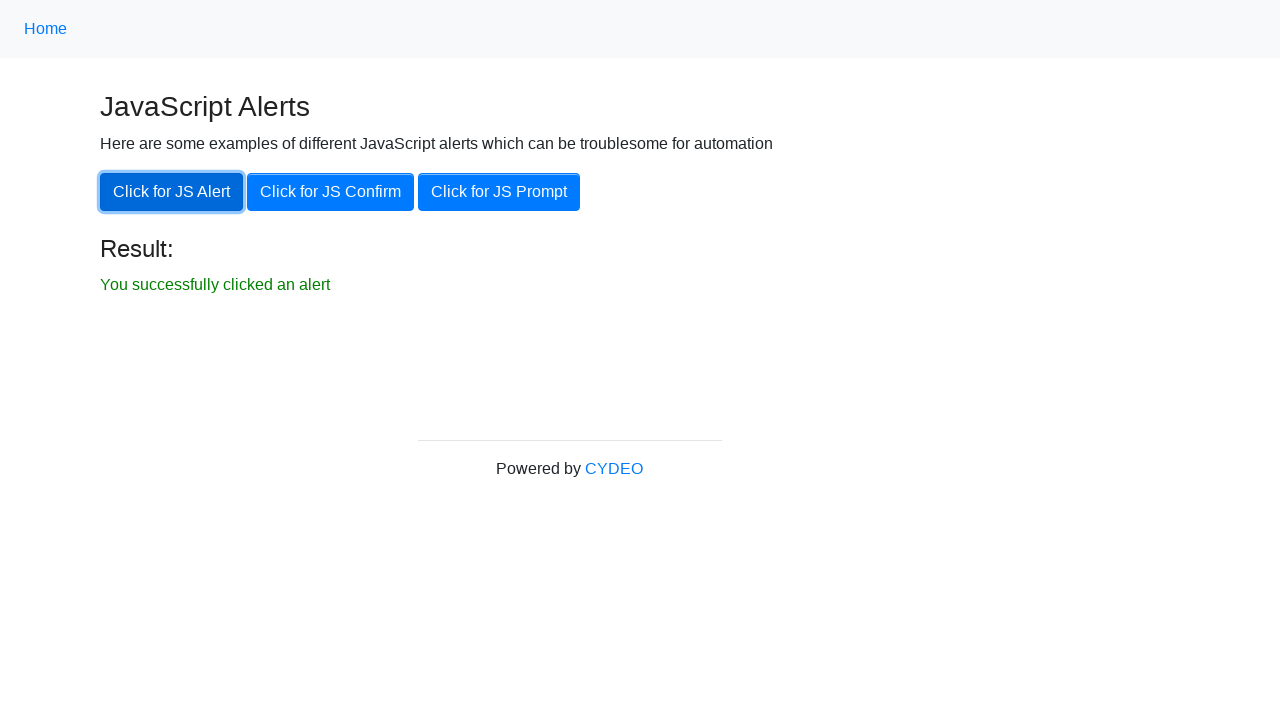

Verified result text is visible
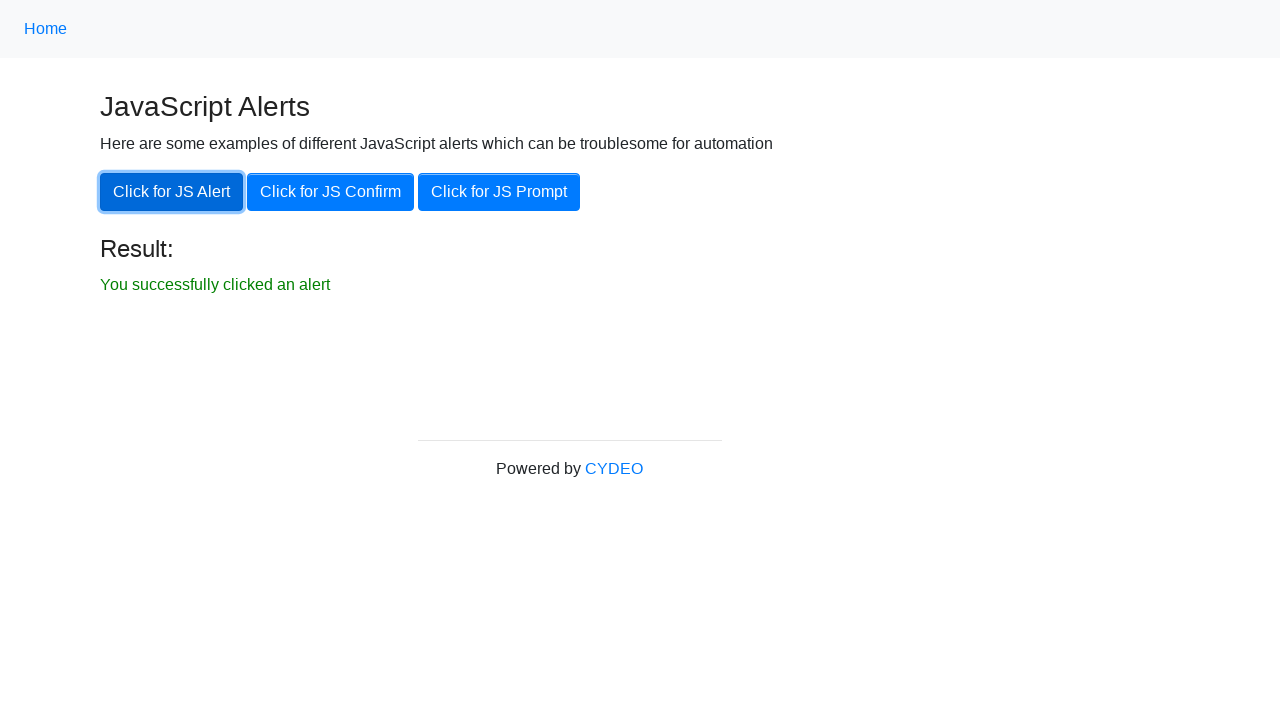

Verified result text displays 'You successfully clicked an alert'
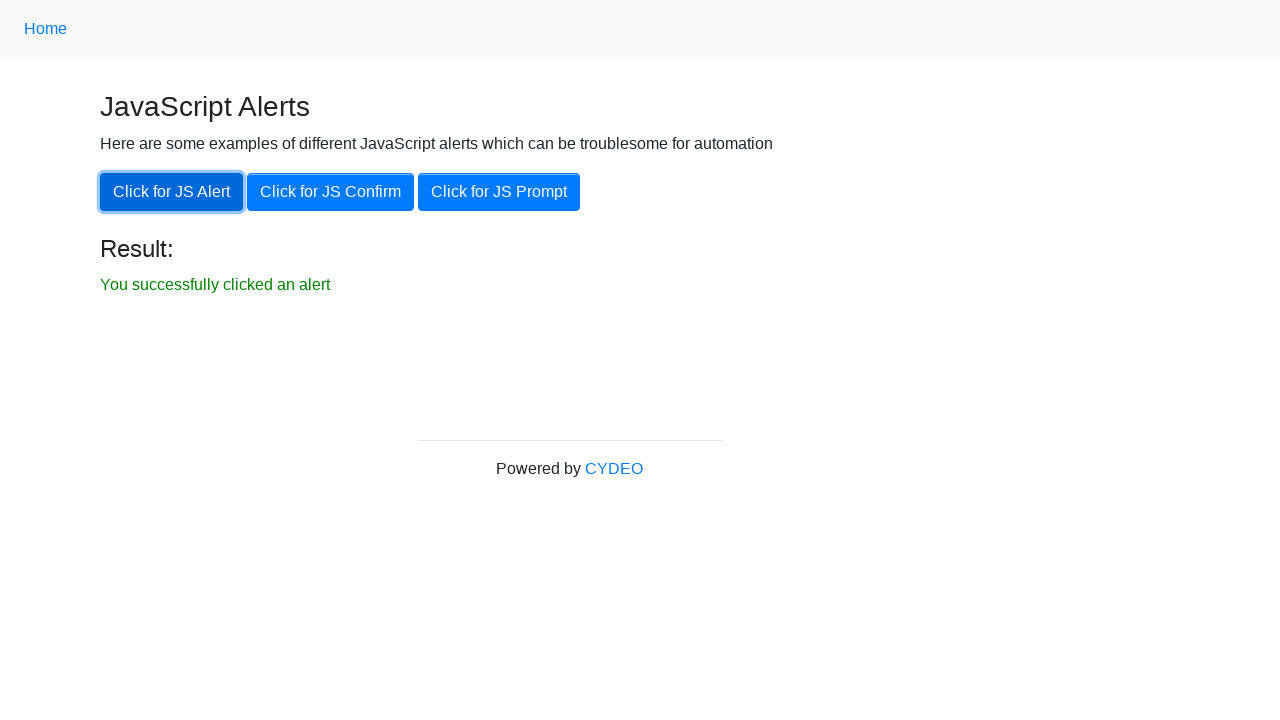

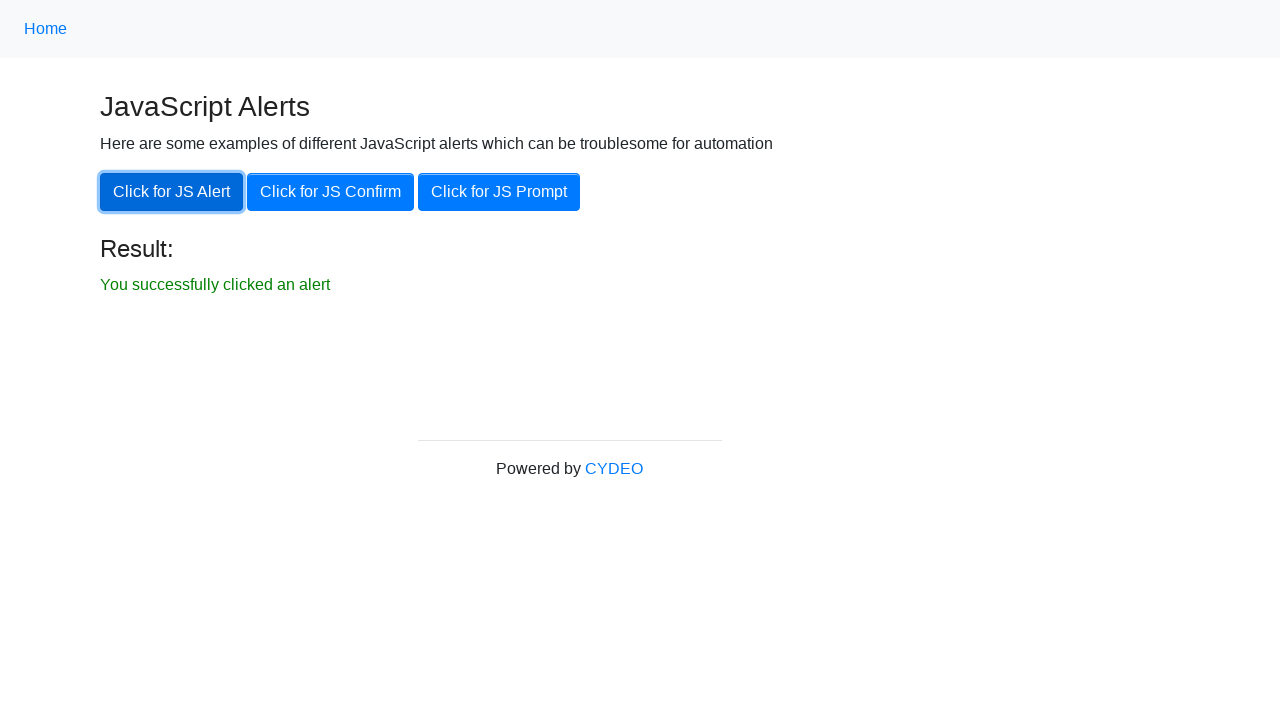